Tests iframe switching functionality by navigating into an iframe to click a button, then switching back to the main frame to interact with menu elements

Starting URL: https://www.w3schools.com/js/tryit.asp?filename=tryjs_myfirst

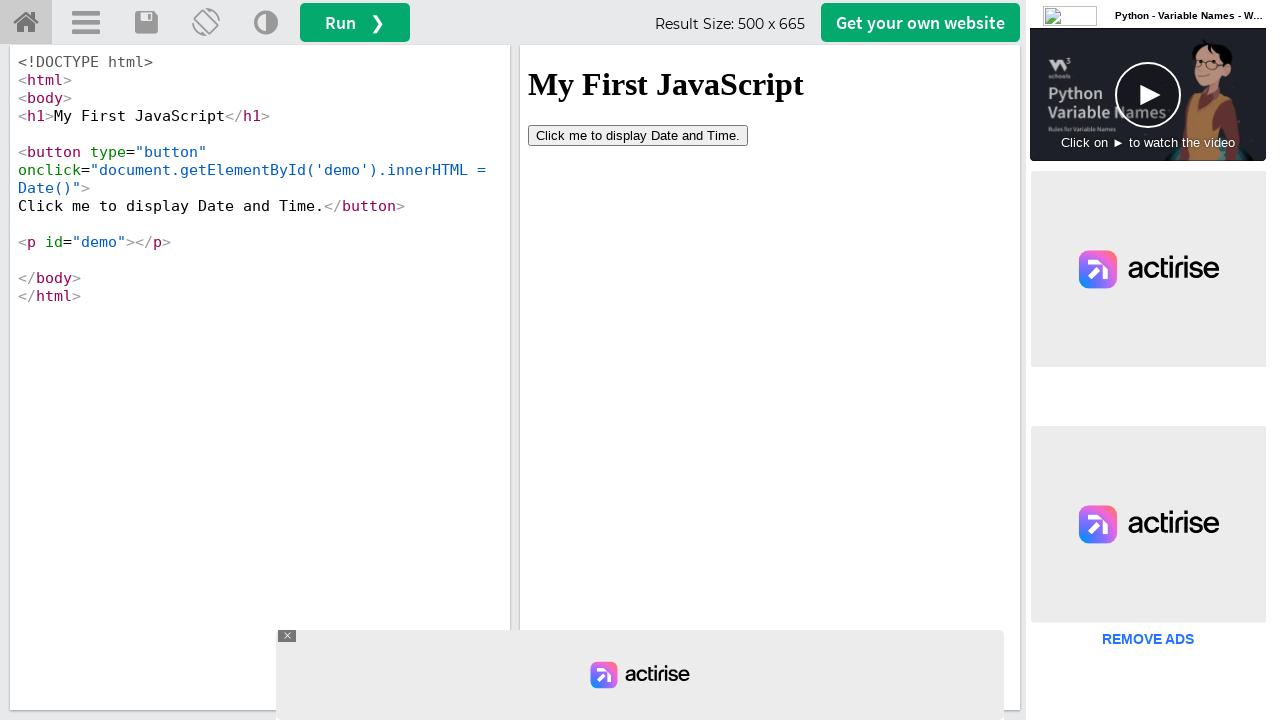

Located iframe#iframeResult for switching context
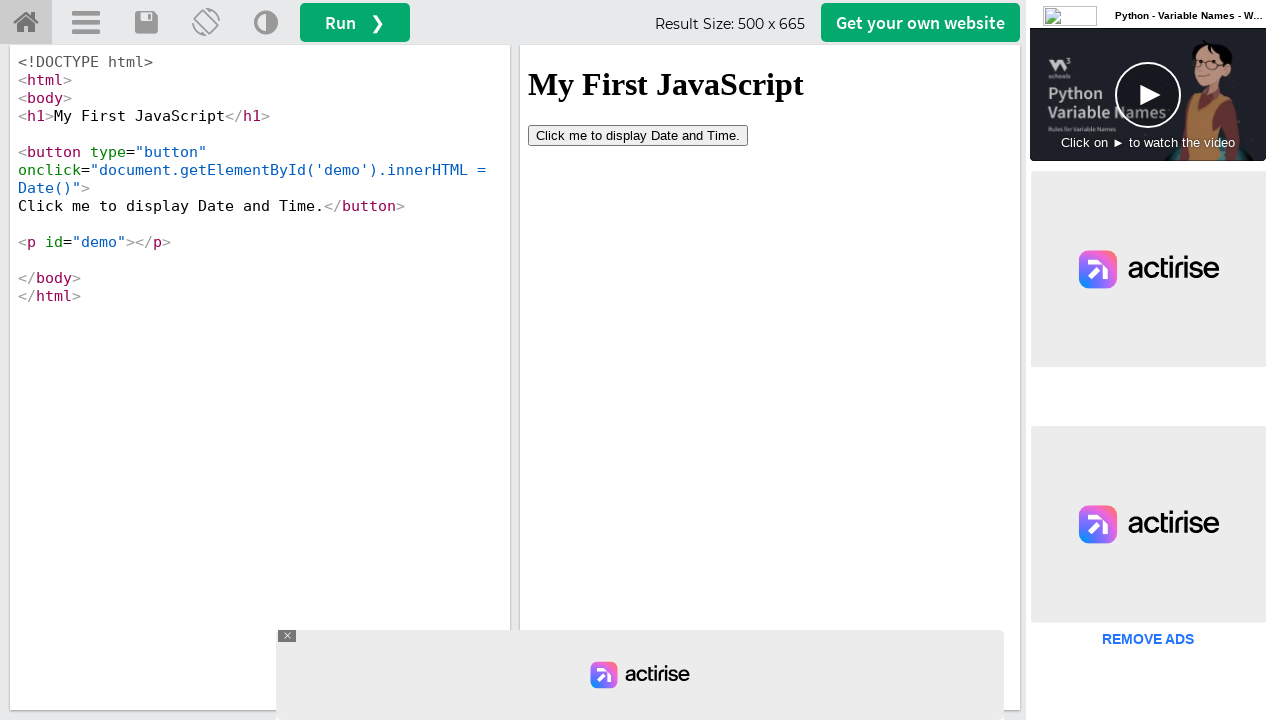

Clicked 'Click me' button inside iframe at (638, 135) on iframe#iframeResult >> internal:control=enter-frame >> button:has-text('Click me
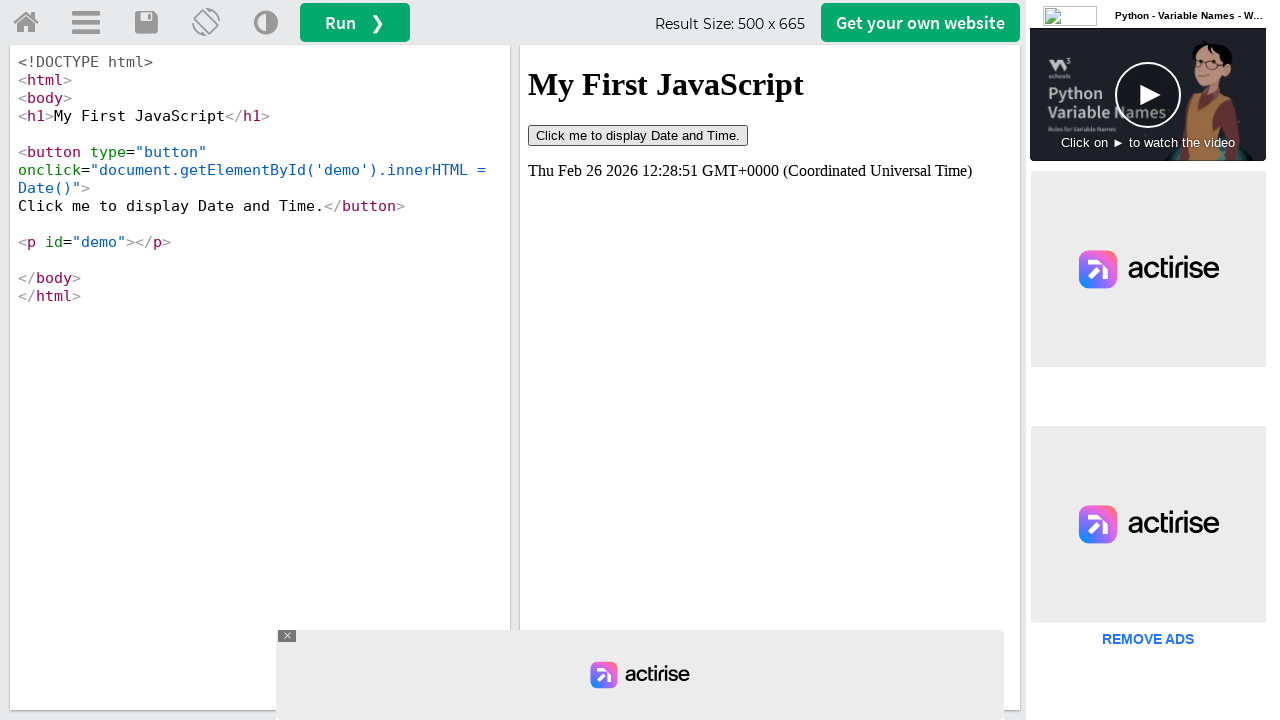

Clicked menu button in main frame after iframe interaction at (86, 23) on a#menuButton
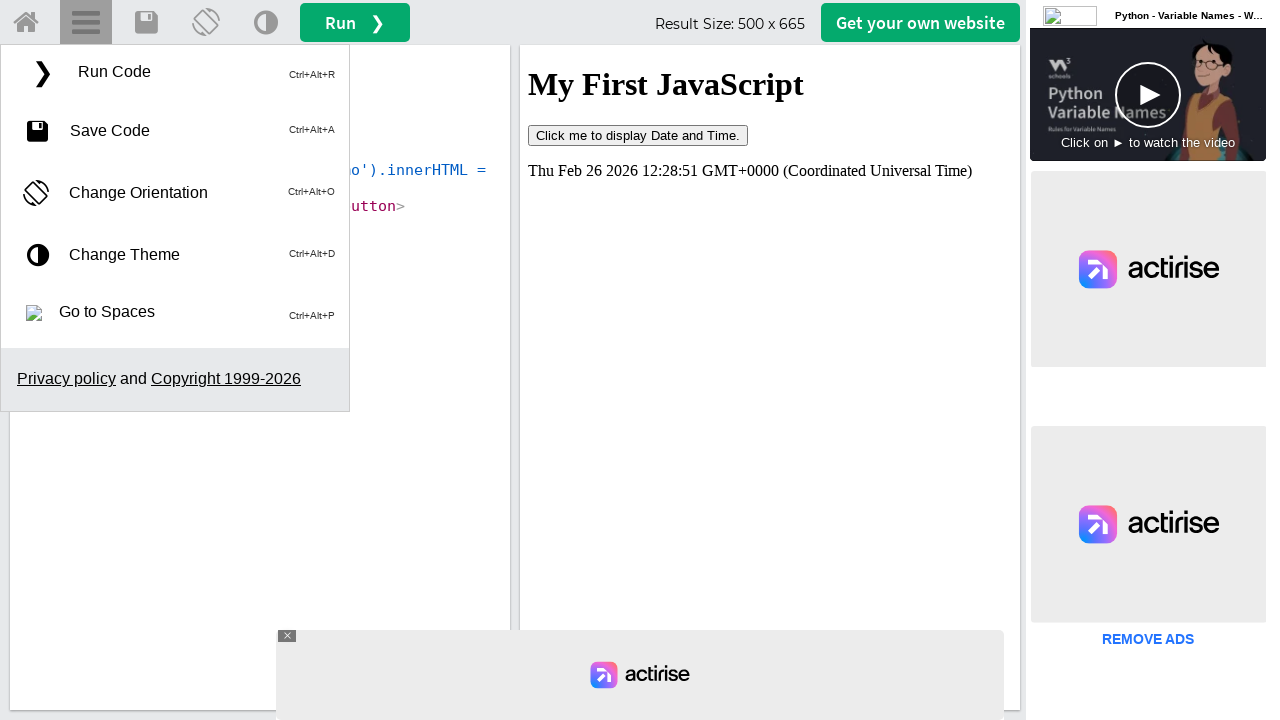

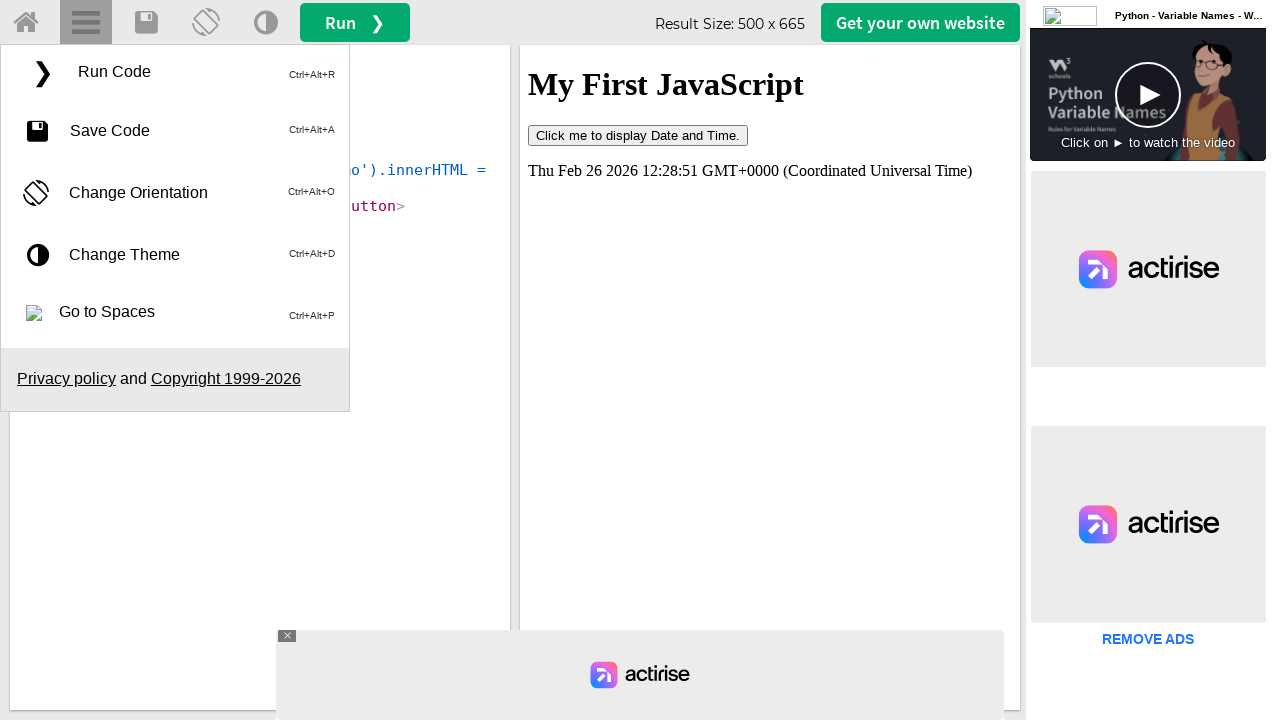